Navigates to the avoid scams and fraud help page

Starting URL: https://fortmyers.craigslist.org/

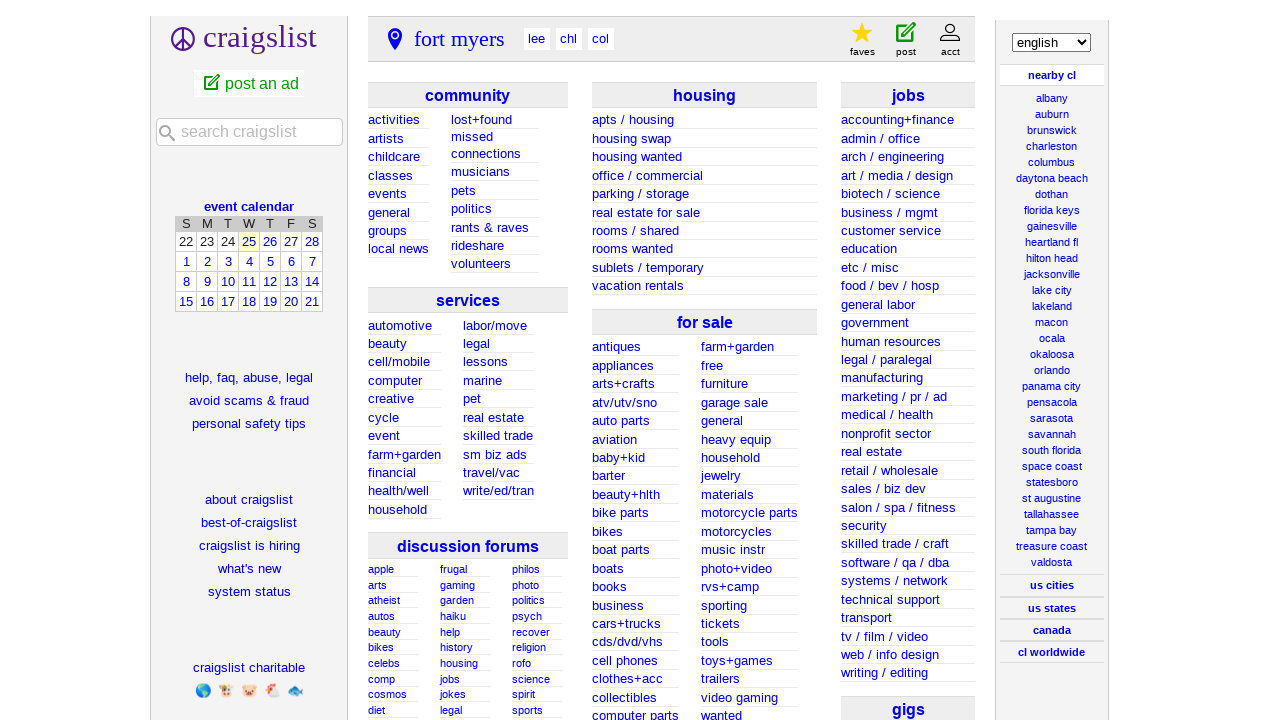

Navigated to Fort Myers Craigslist homepage
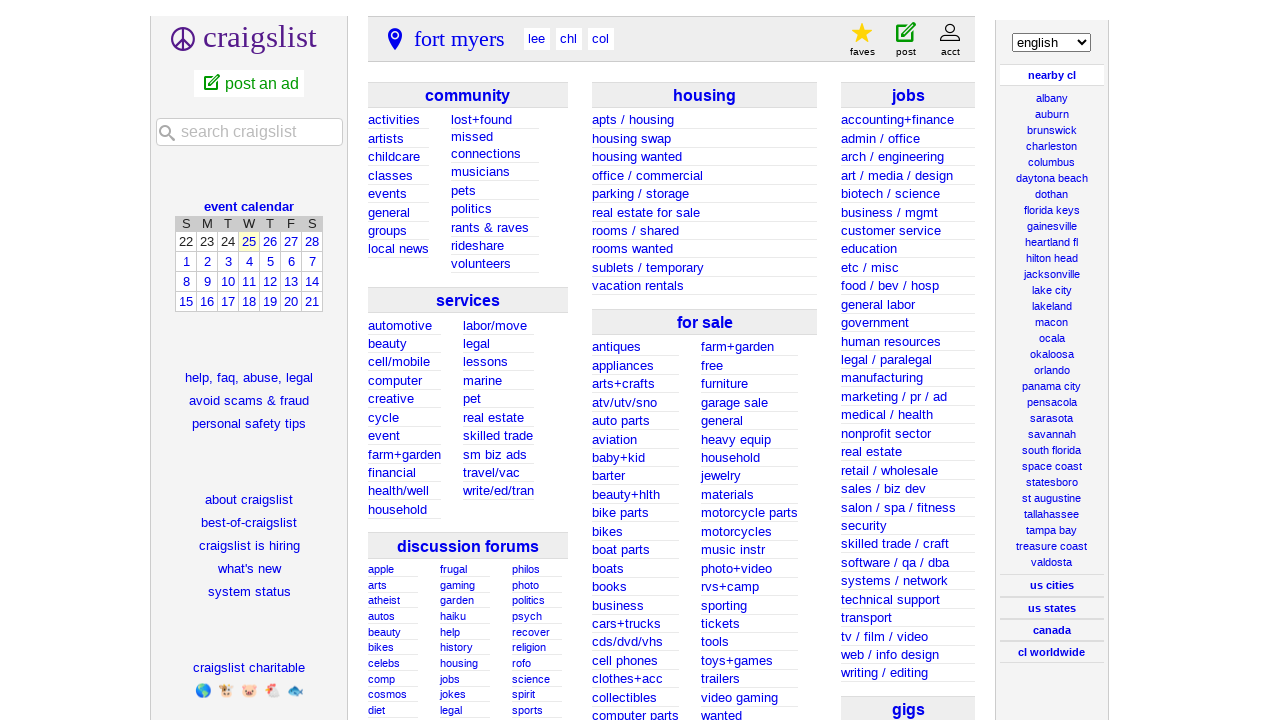

Clicked on 'avoid scams & fraud' link at (249, 400) on a:has-text('avoid scams & fraud')
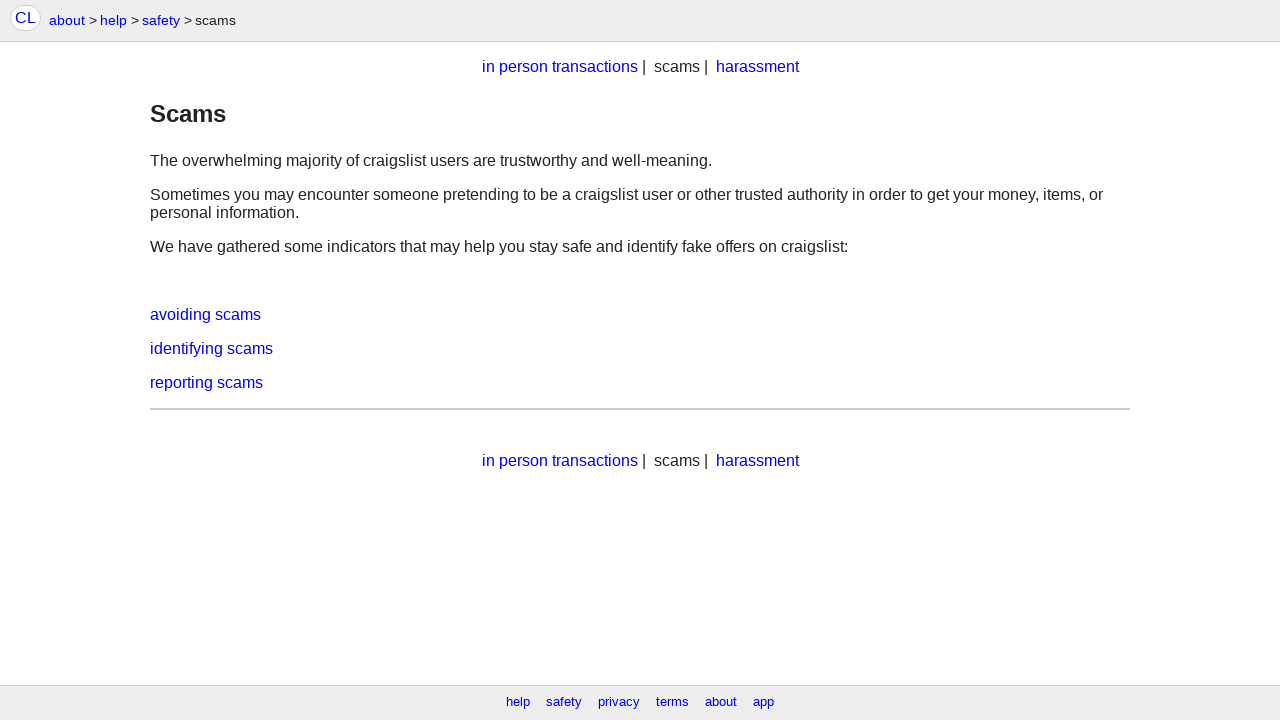

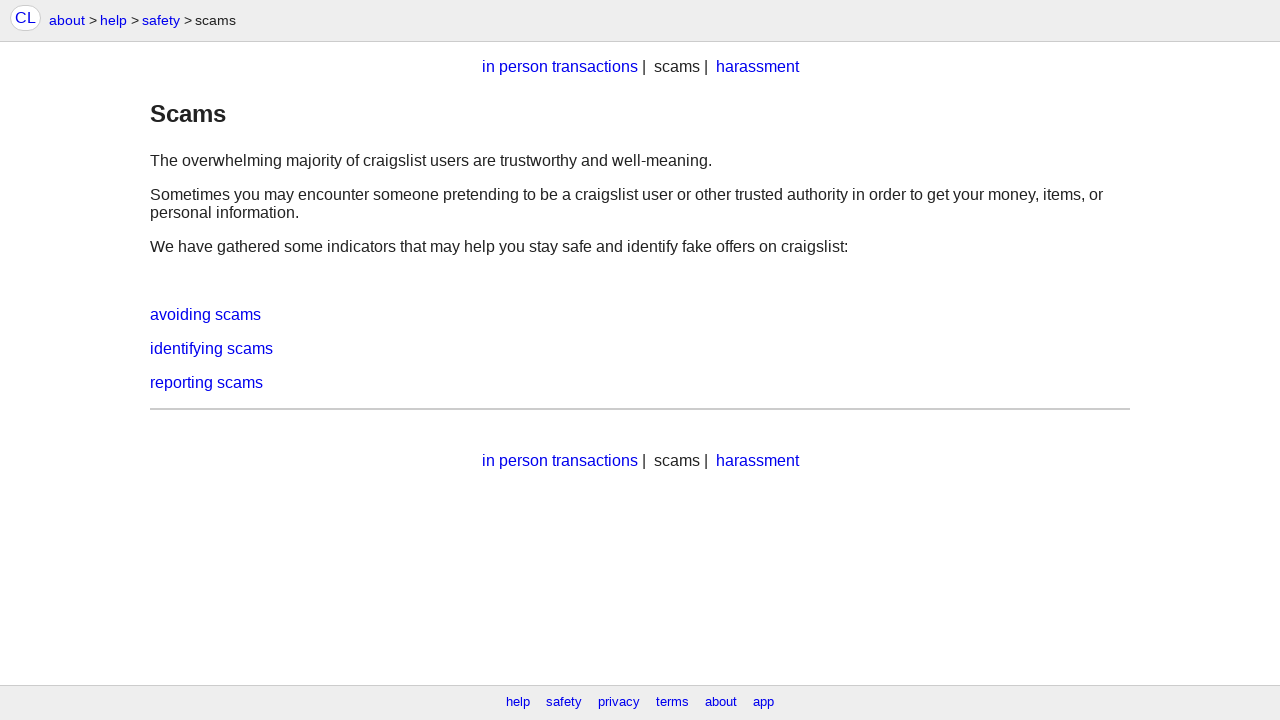